Tests basic navigation on a hotel booking website by clicking the "New User Register Here" link, waiting for the page to load, then navigating back to the homepage.

Starting URL: https://adactinhotelapp.com/

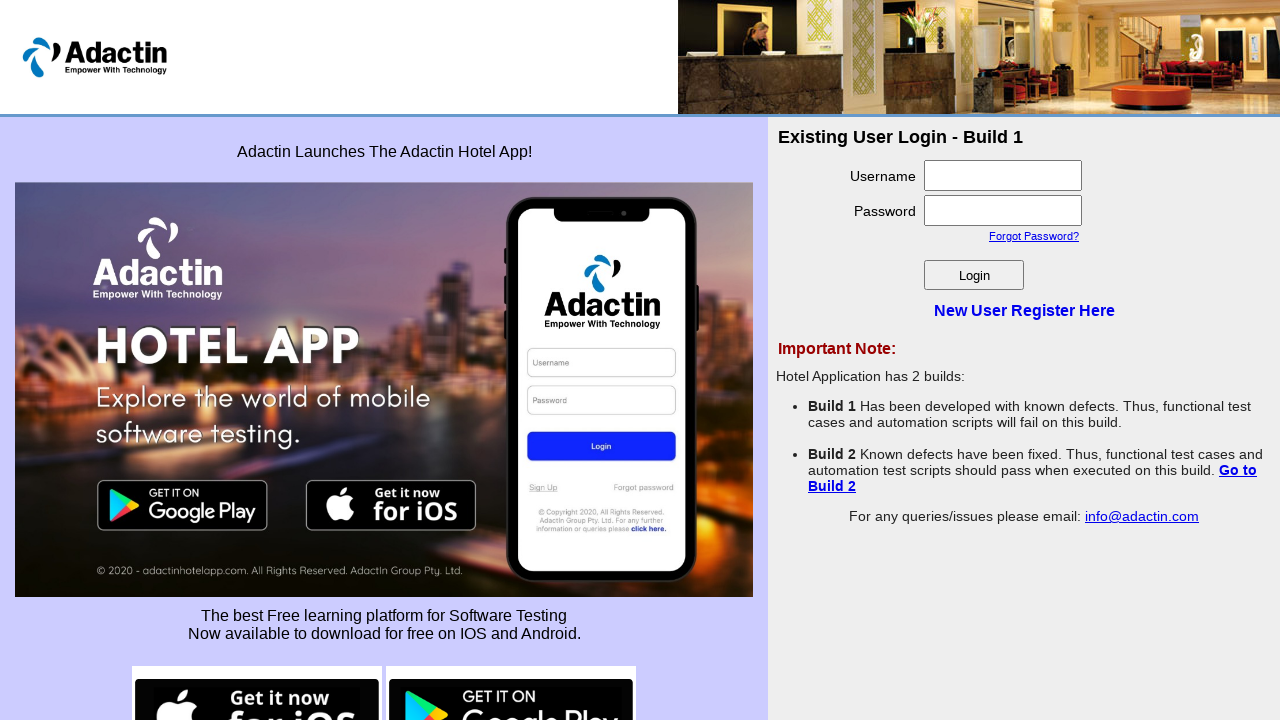

Clicked 'New User Register Here' link at (1024, 310) on text=New User Register Here
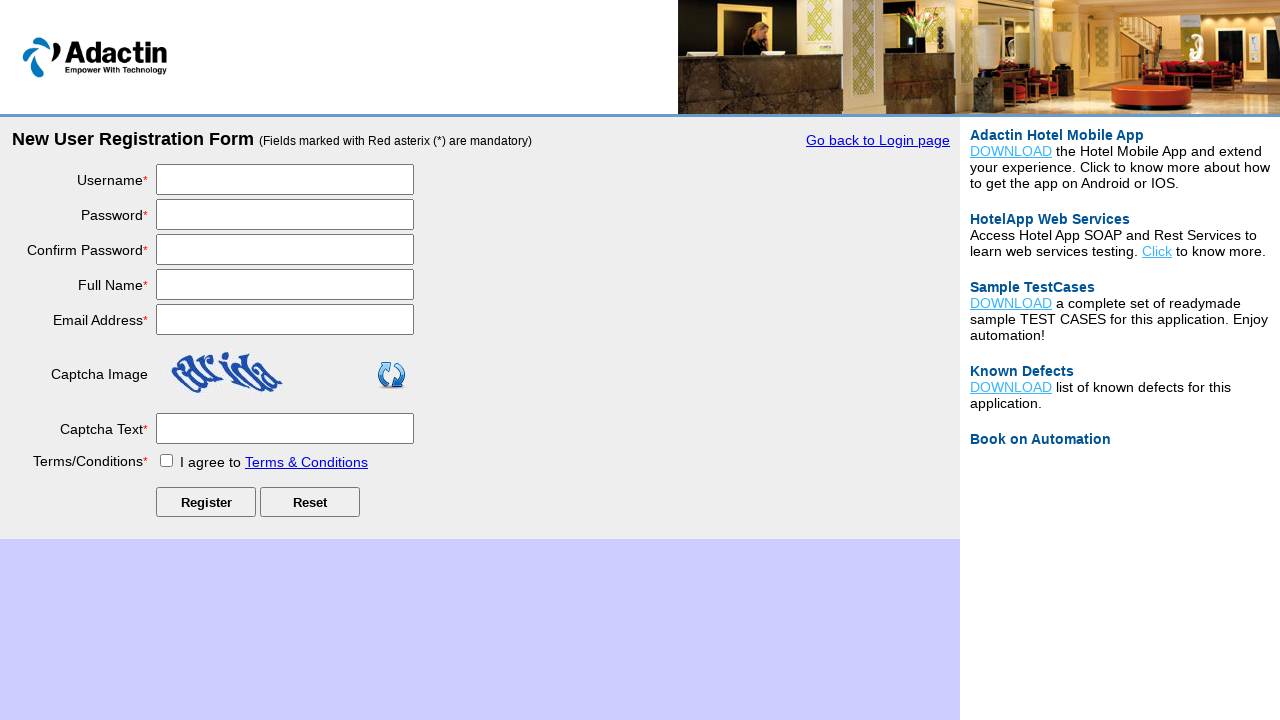

New user registration page loaded
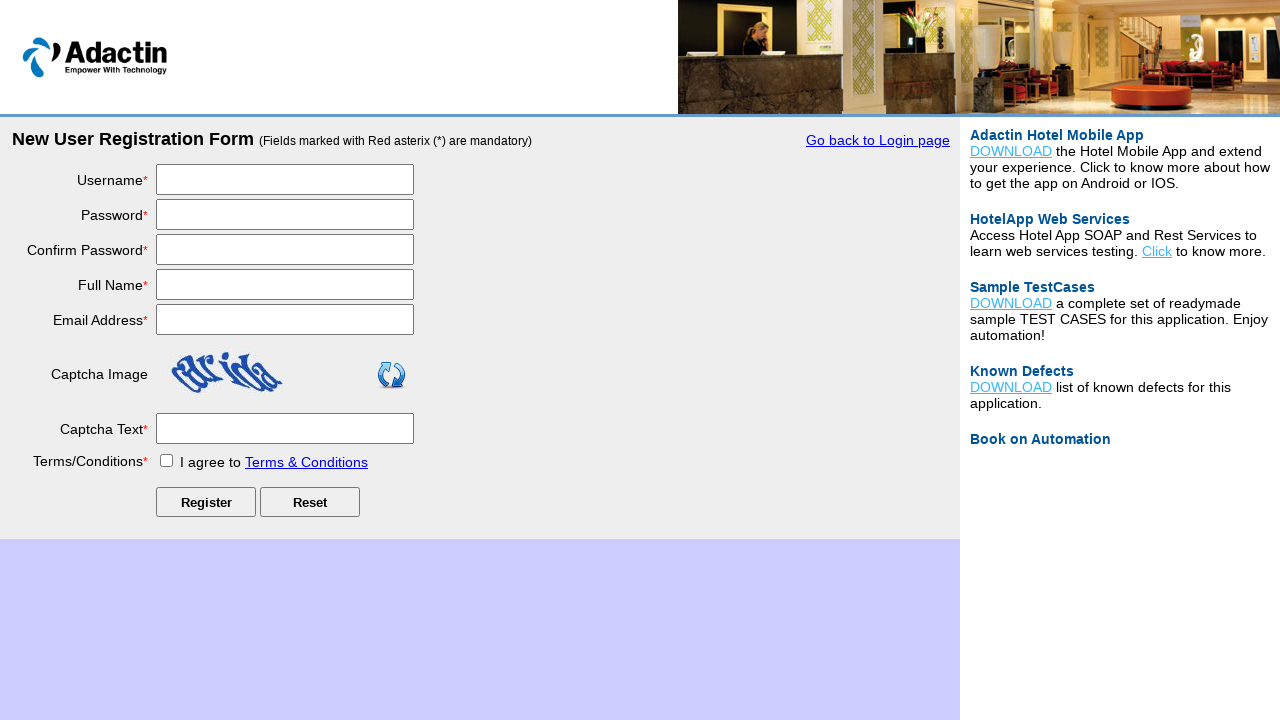

Navigated back to homepage
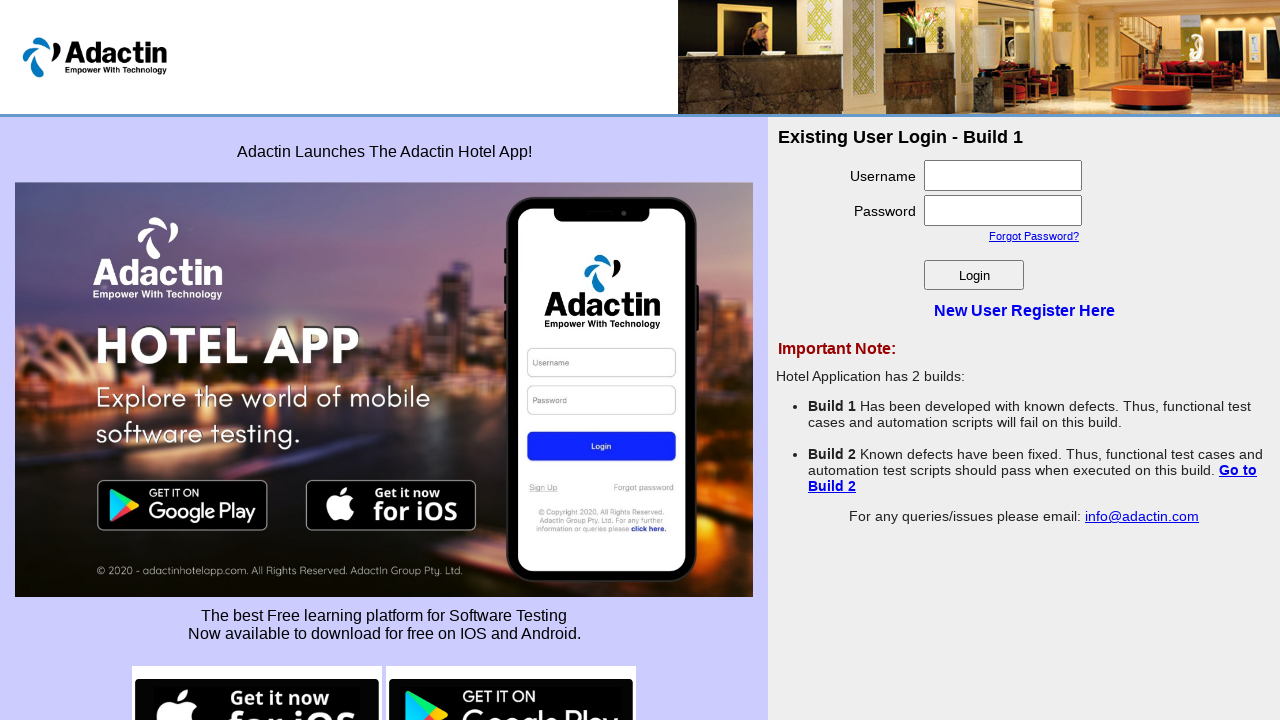

Homepage loaded successfully
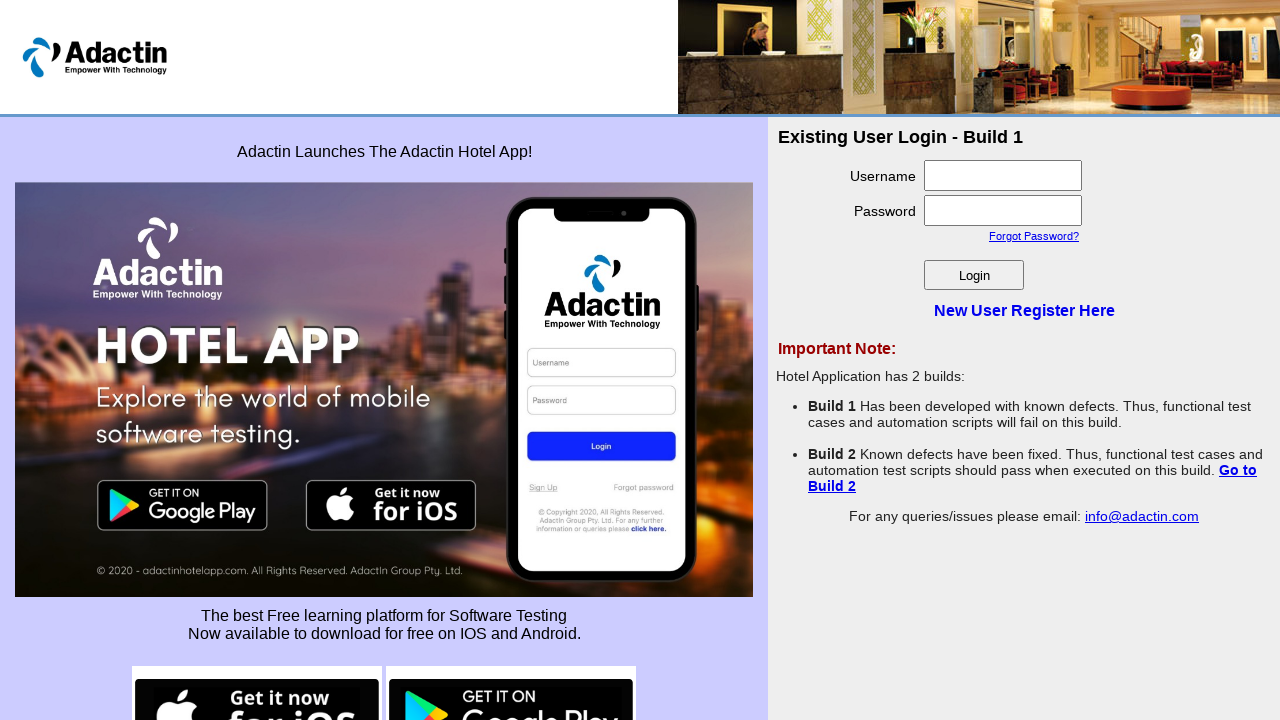

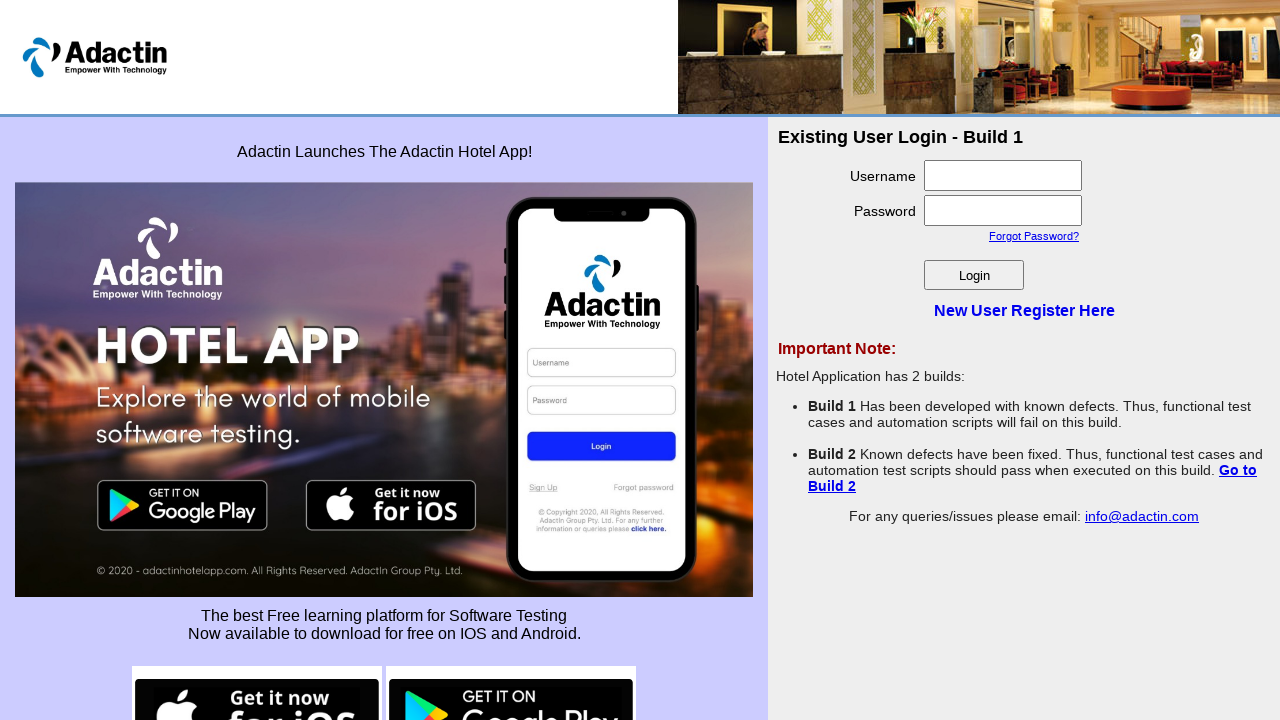